Tests that entered text is trimmed when saving edits

Starting URL: https://demo.playwright.dev/todomvc

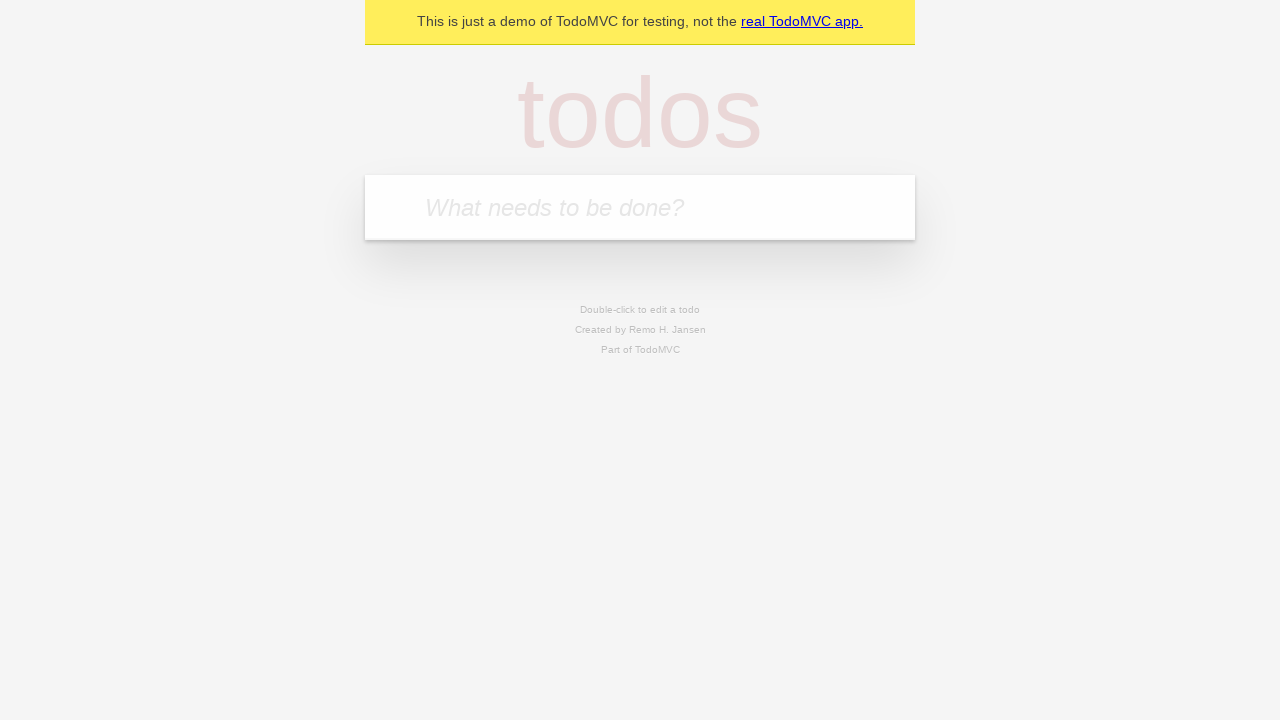

Filled input field with 'buy some cheese' on internal:attr=[placeholder="What needs to be done?"i]
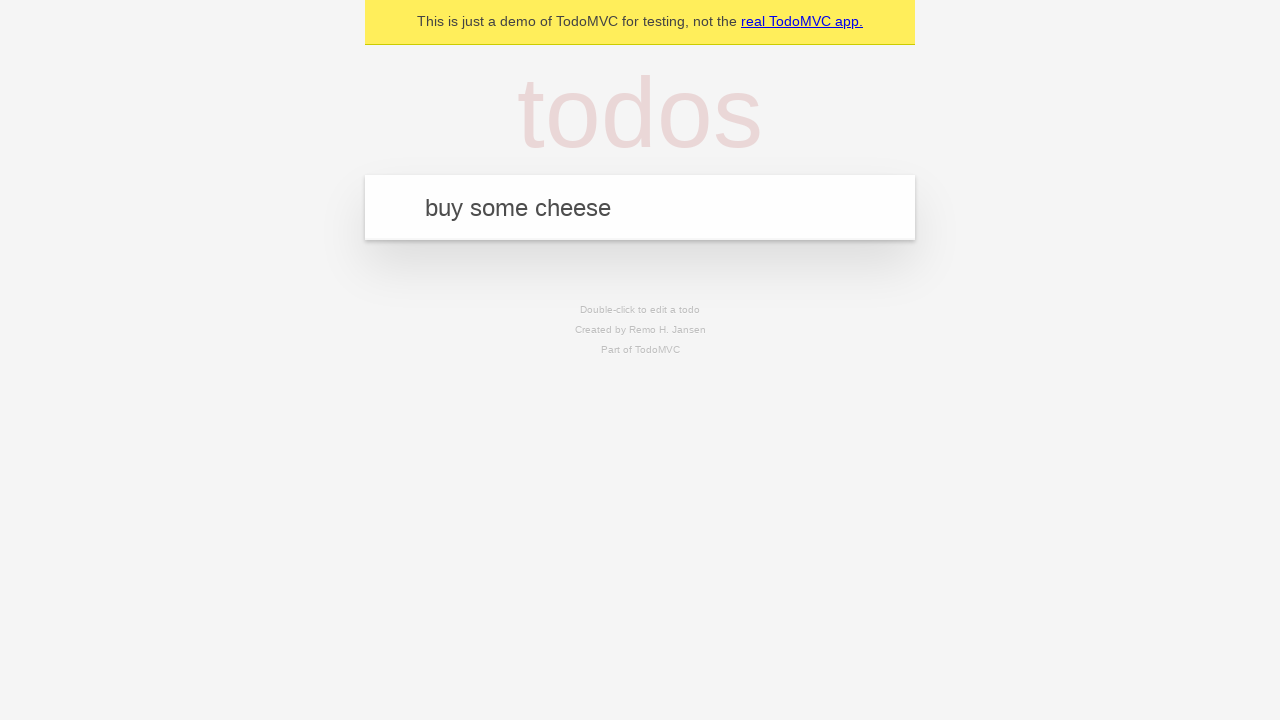

Pressed Enter to add first todo item on internal:attr=[placeholder="What needs to be done?"i]
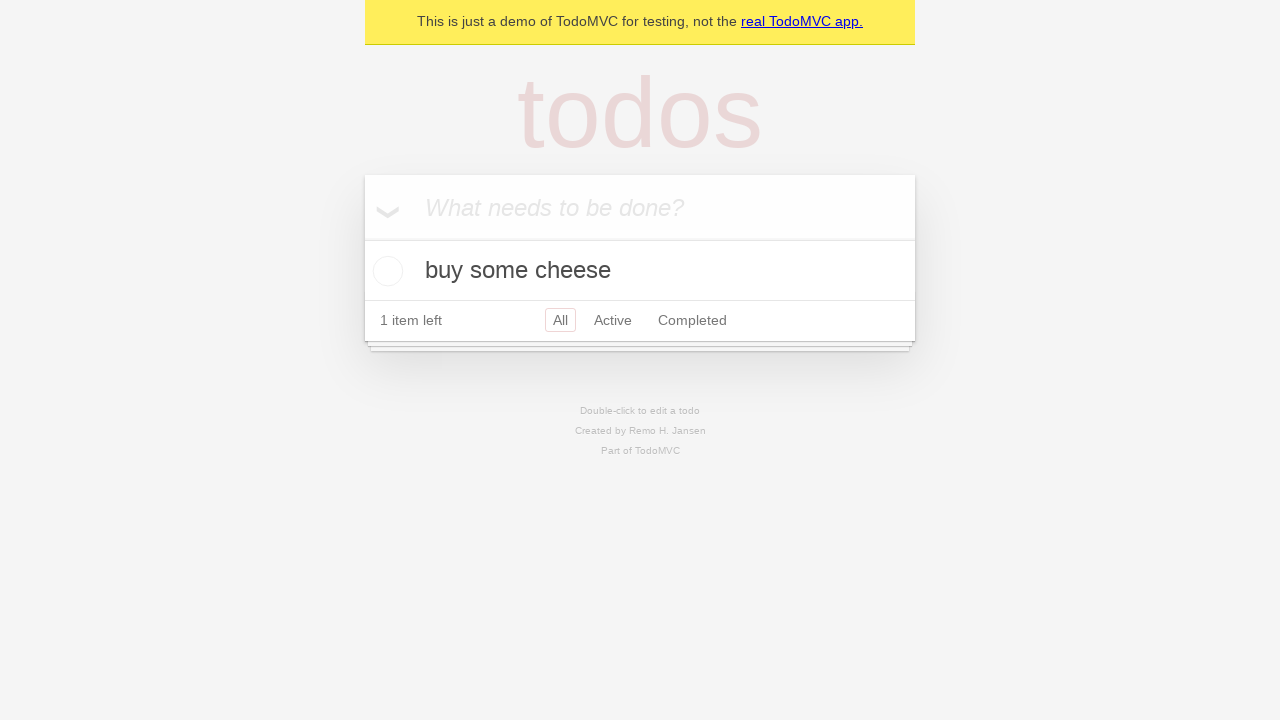

Filled input field with 'feed the cat' on internal:attr=[placeholder="What needs to be done?"i]
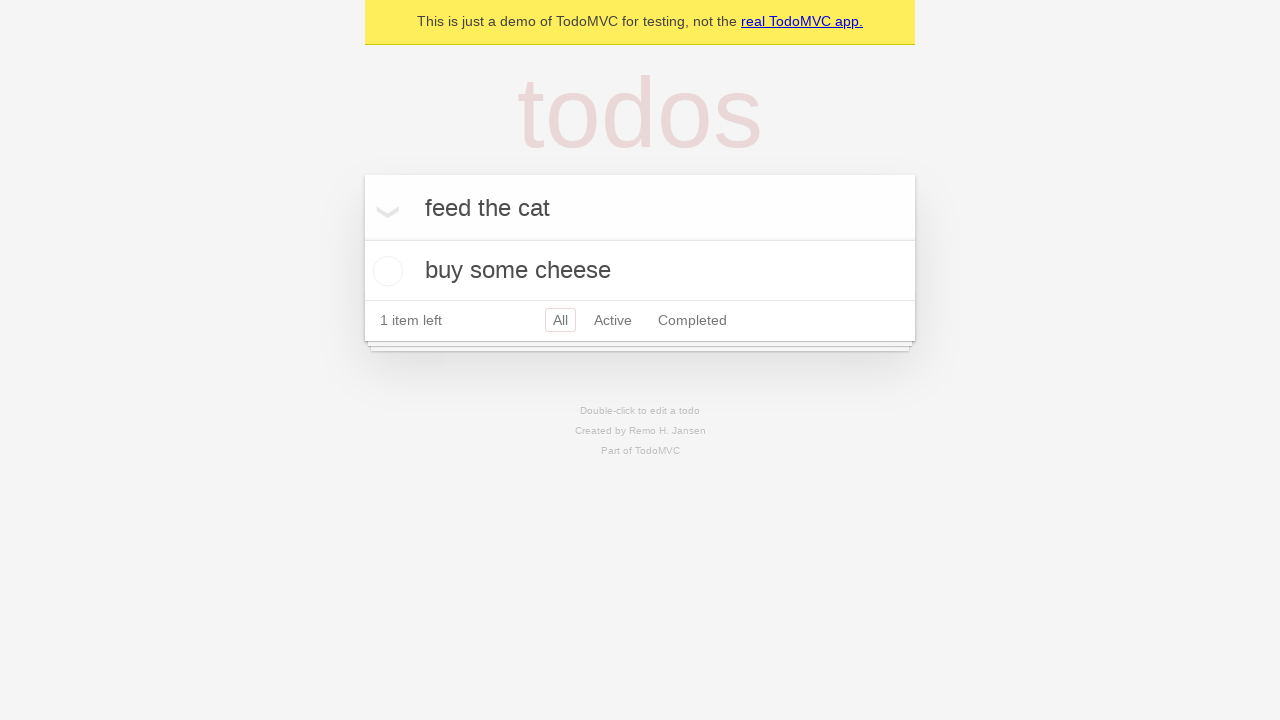

Pressed Enter to add second todo item on internal:attr=[placeholder="What needs to be done?"i]
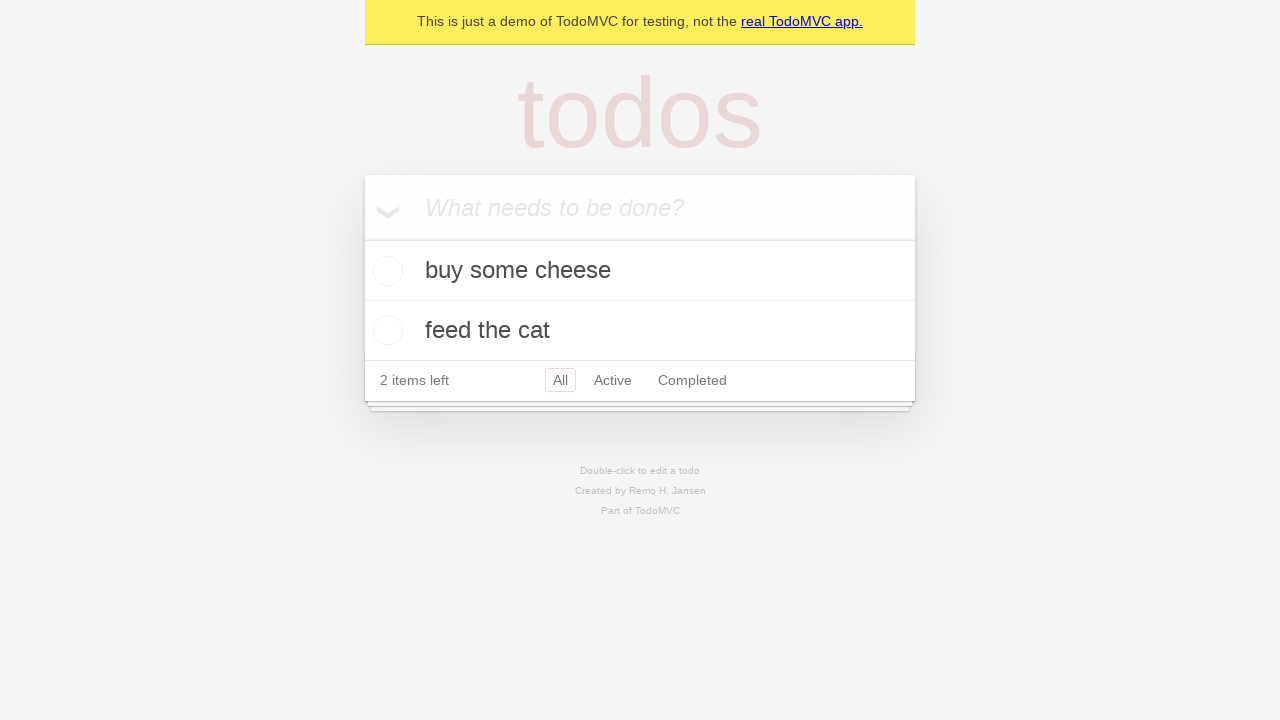

Filled input field with 'book a doctors appointment' on internal:attr=[placeholder="What needs to be done?"i]
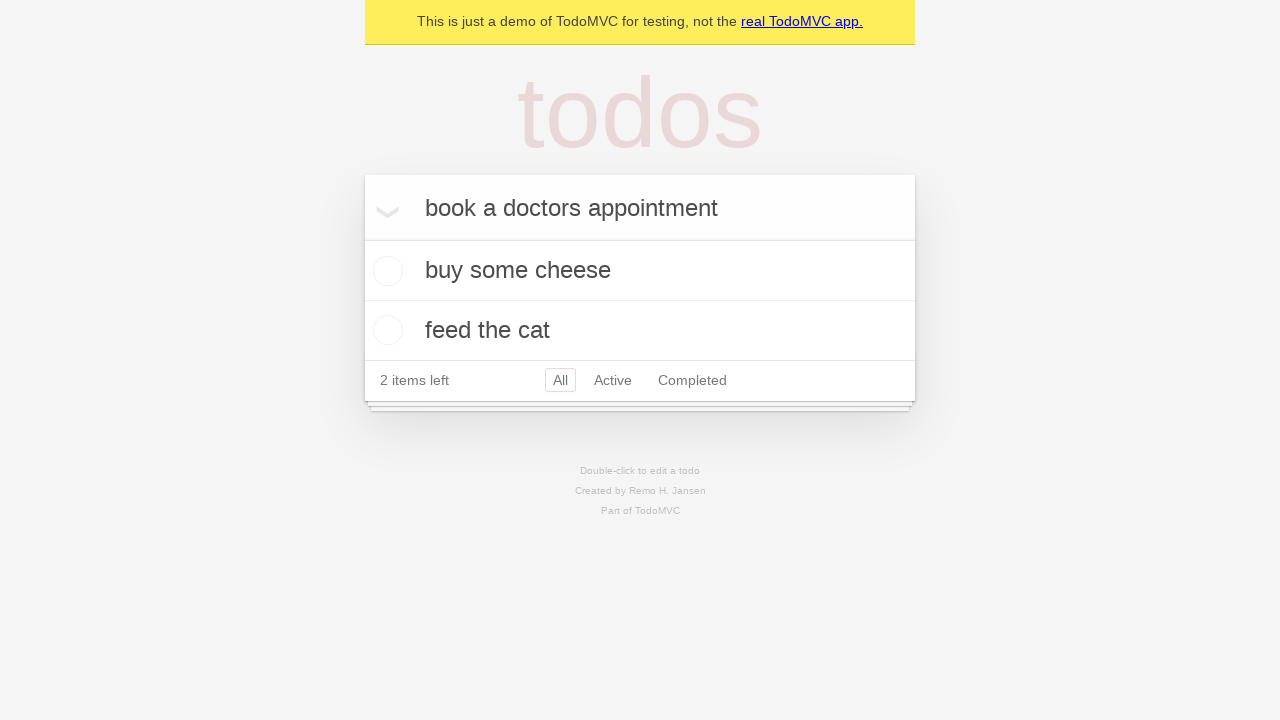

Pressed Enter to add third todo item on internal:attr=[placeholder="What needs to be done?"i]
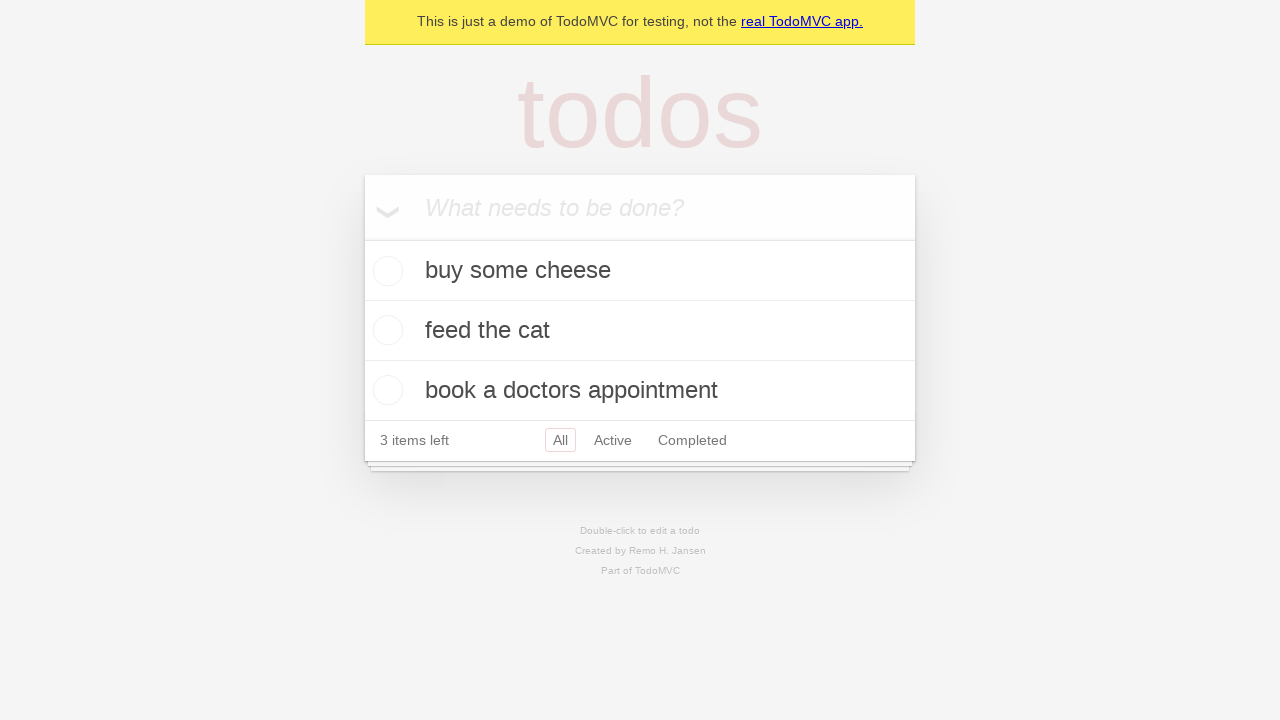

Double-clicked second todo item to enter edit mode at (640, 331) on internal:testid=[data-testid="todo-item"s] >> nth=1
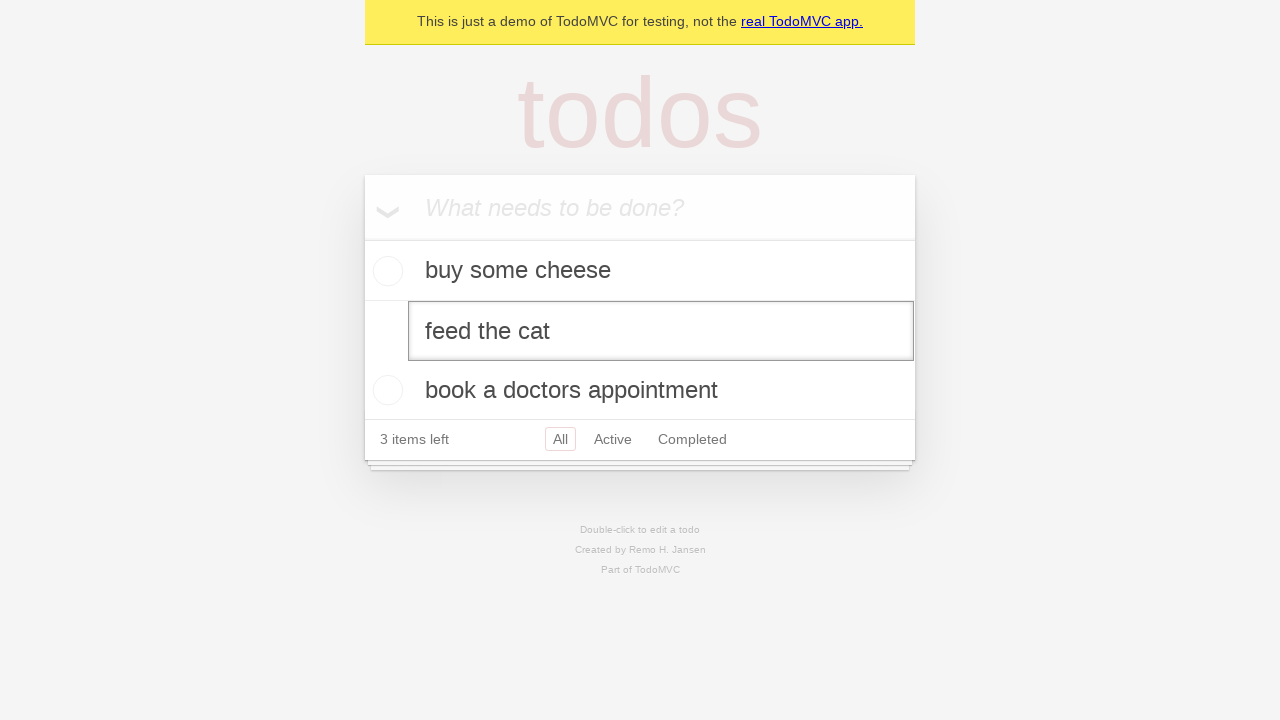

Filled edit field with '    buy some sausages    ' (with leading and trailing spaces) on internal:testid=[data-testid="todo-item"s] >> nth=1 >> internal:role=textbox[nam
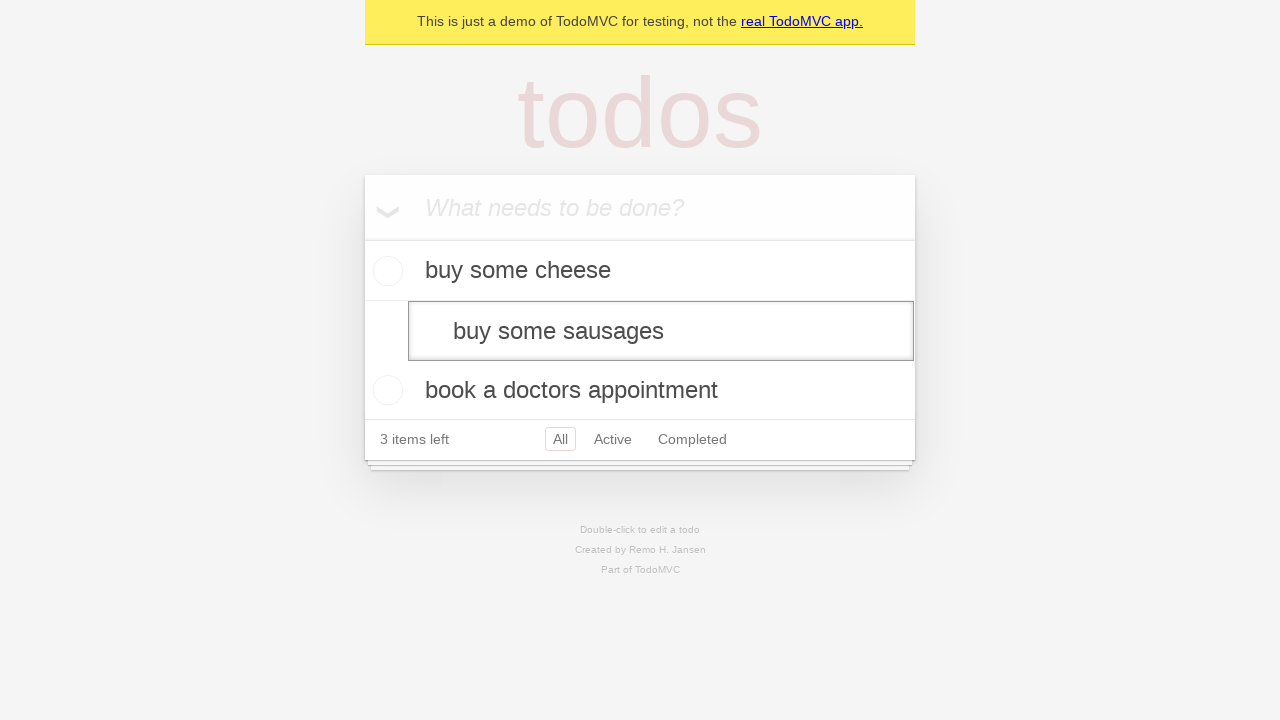

Pressed Enter to save edited todo with text trimming on internal:testid=[data-testid="todo-item"s] >> nth=1 >> internal:role=textbox[nam
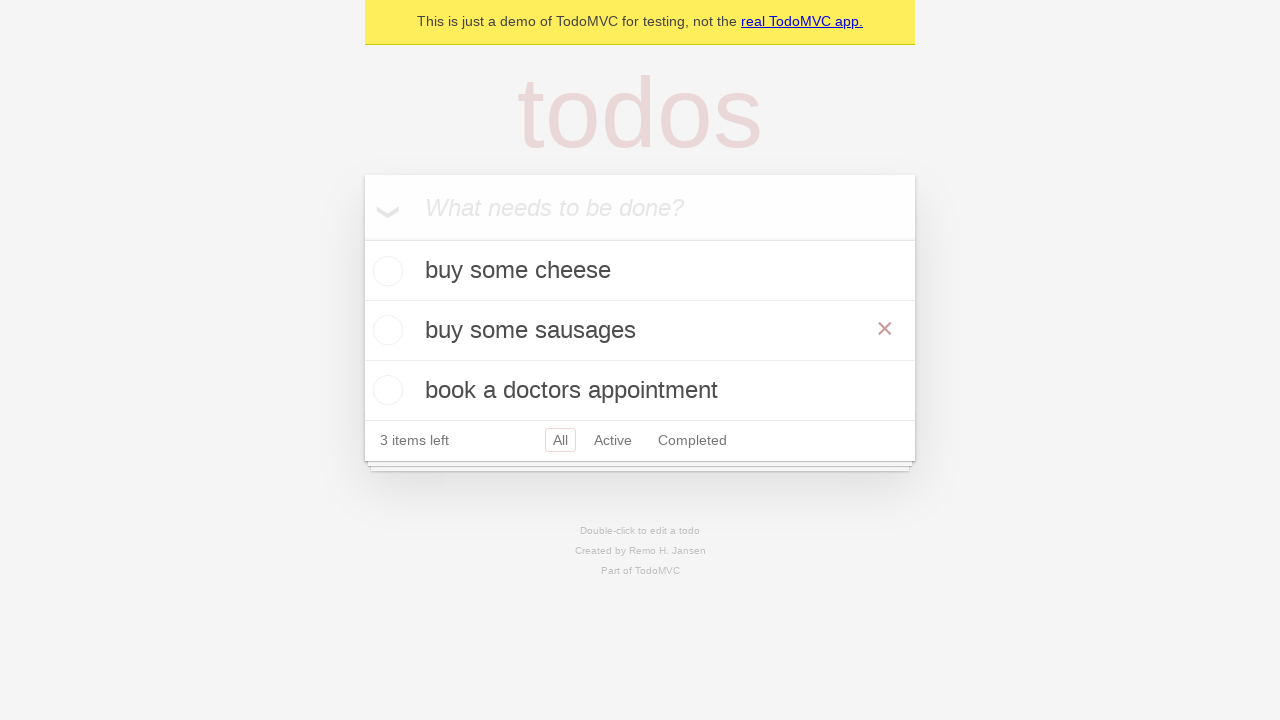

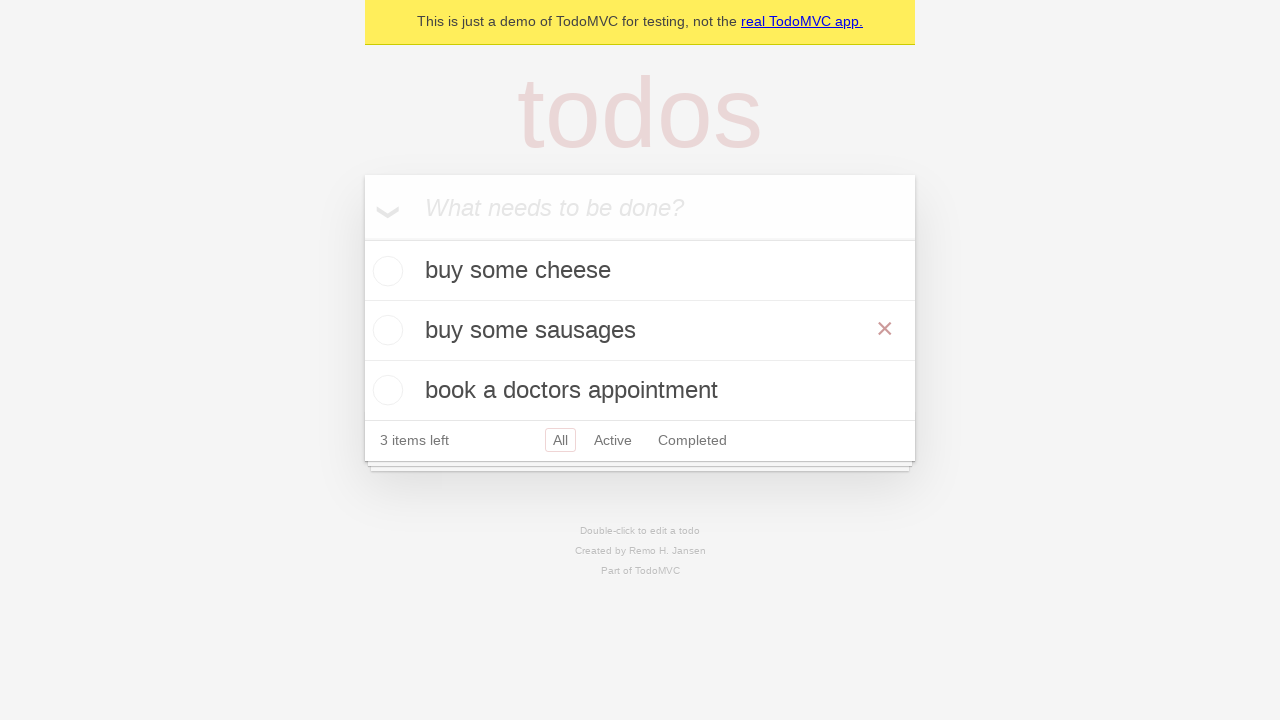